Tests navigation on the Rahul Shetty Academy practice page by clicking a header link, navigating back, and then clicking the open window button

Starting URL: https://www.rahulshettyacademy.com/AutomationPractice/

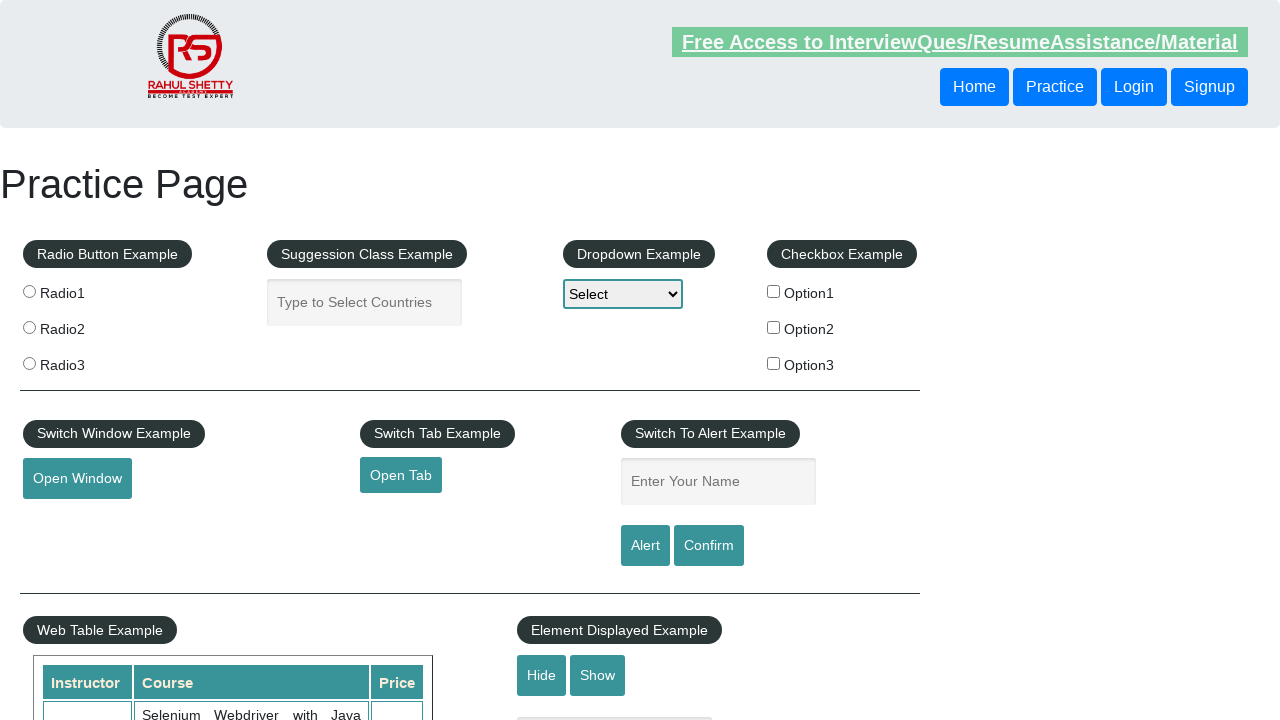

Clicked the second header link at (960, 42) on header a:nth-of-type(2)
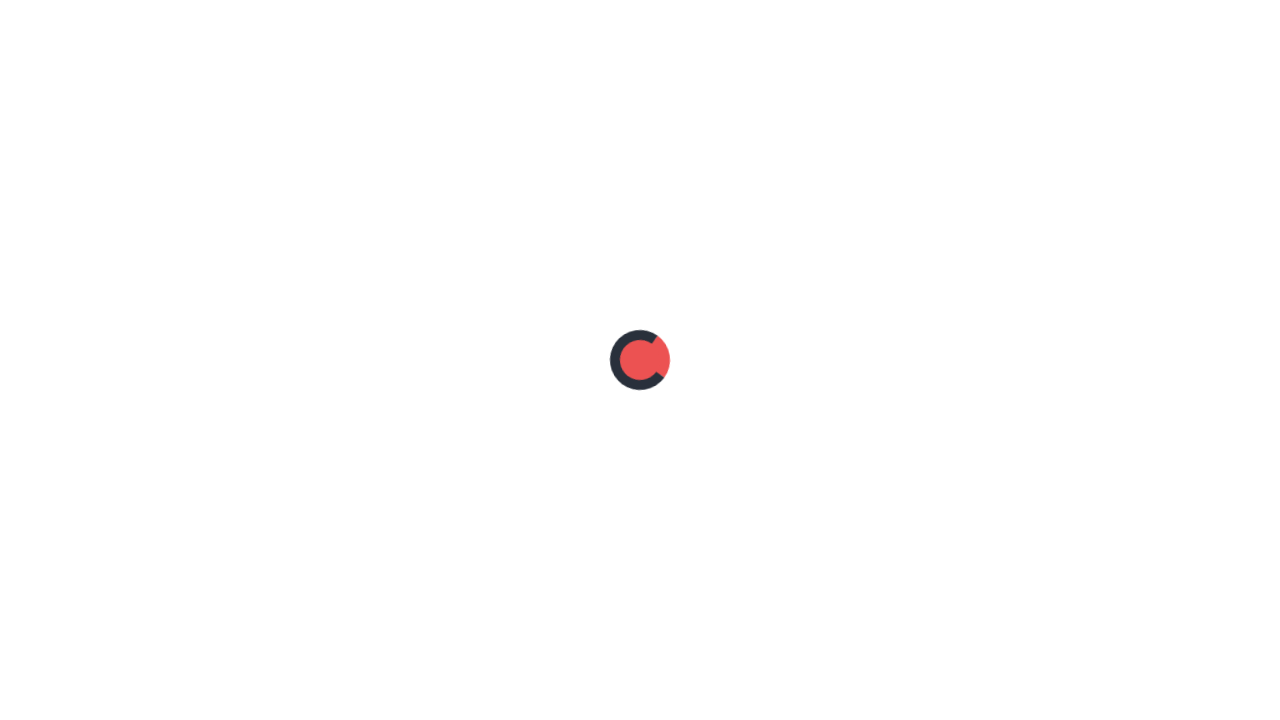

Page loaded after clicking header link
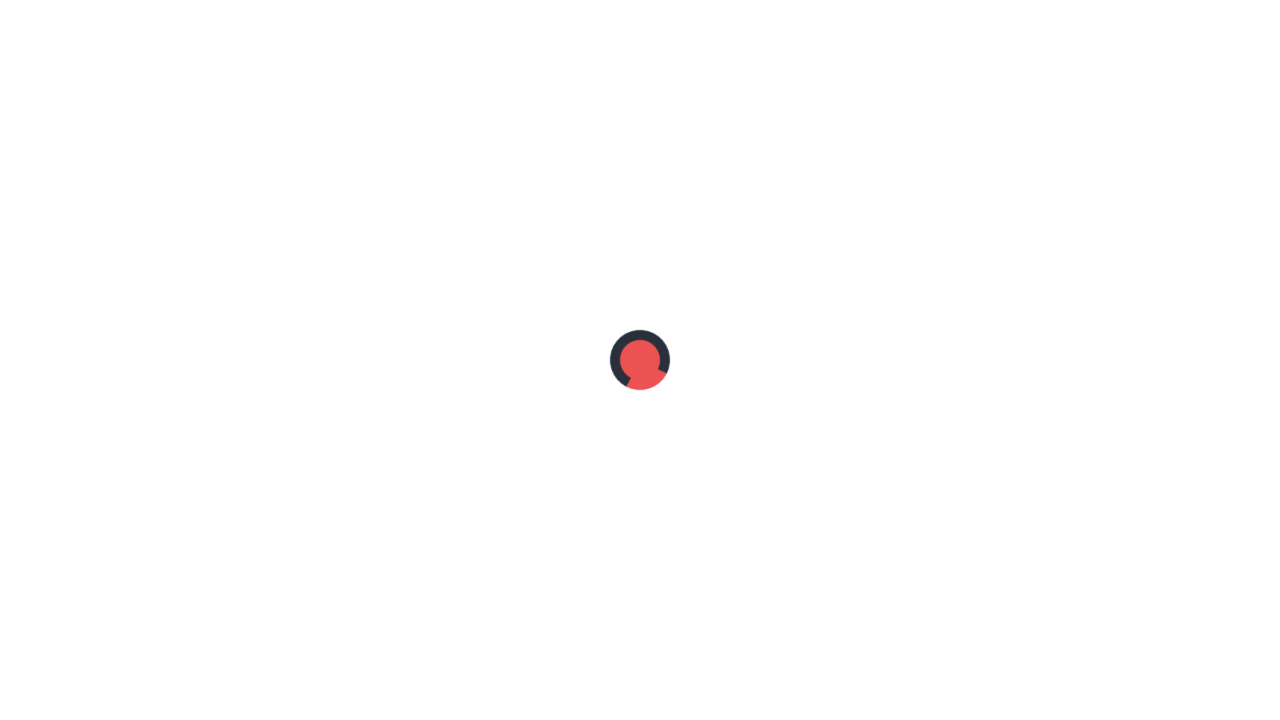

Navigated back to previous page
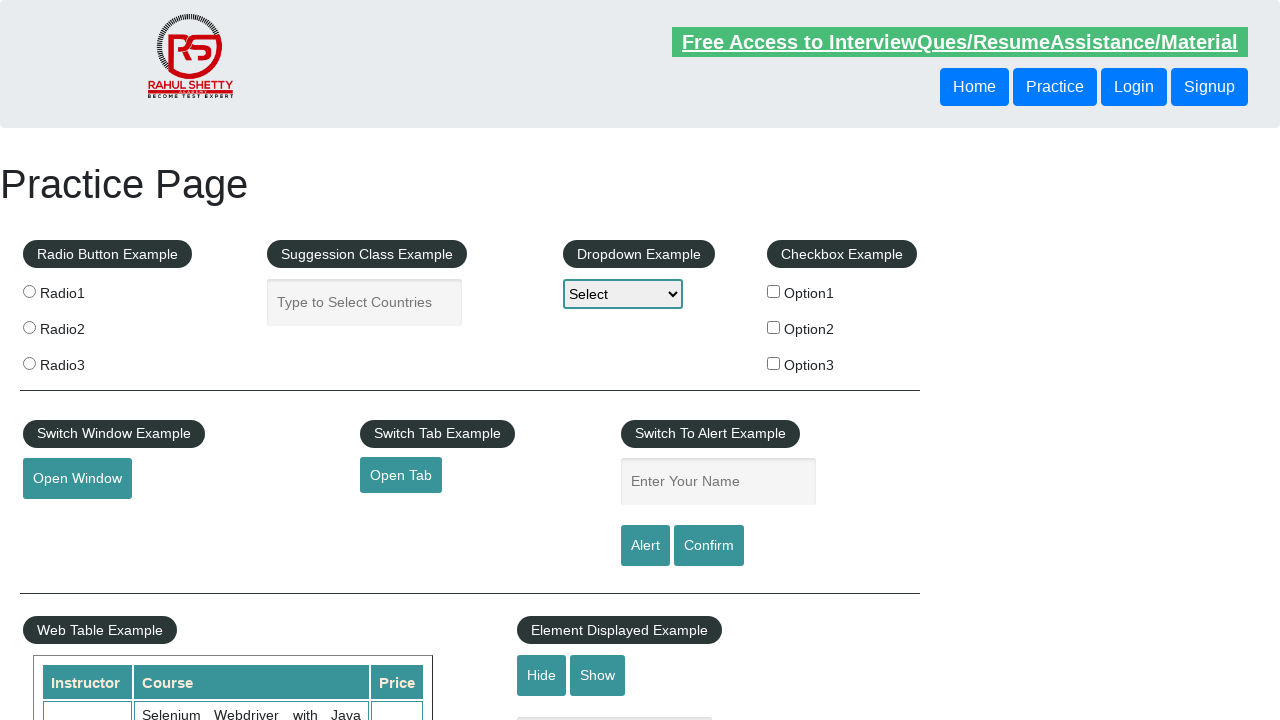

Page loaded after navigating back
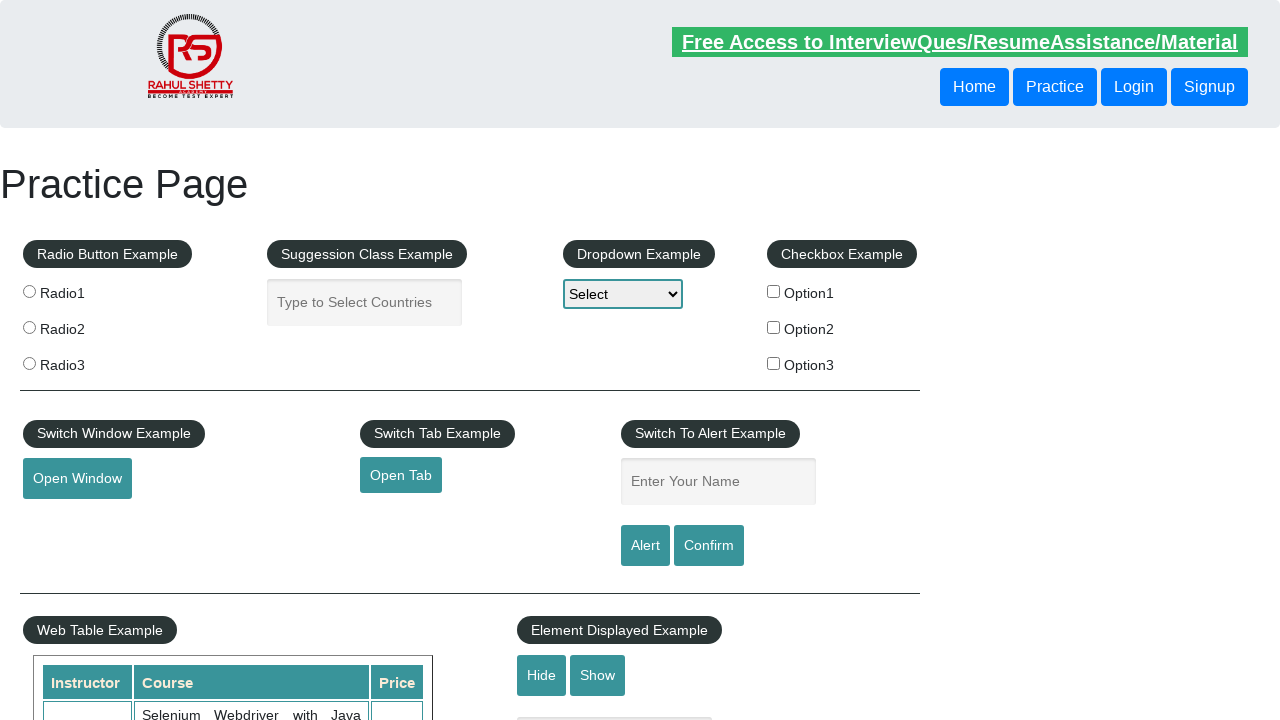

Clicked the open window button at (77, 479) on #openwindow
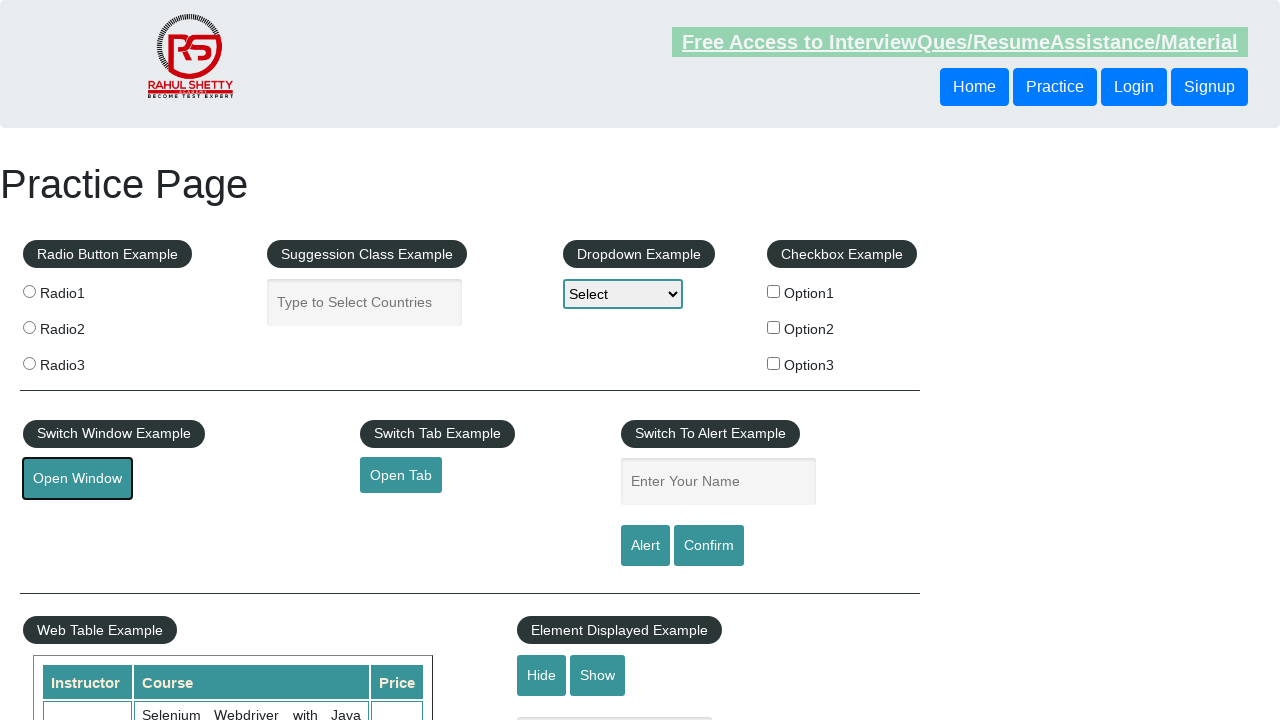

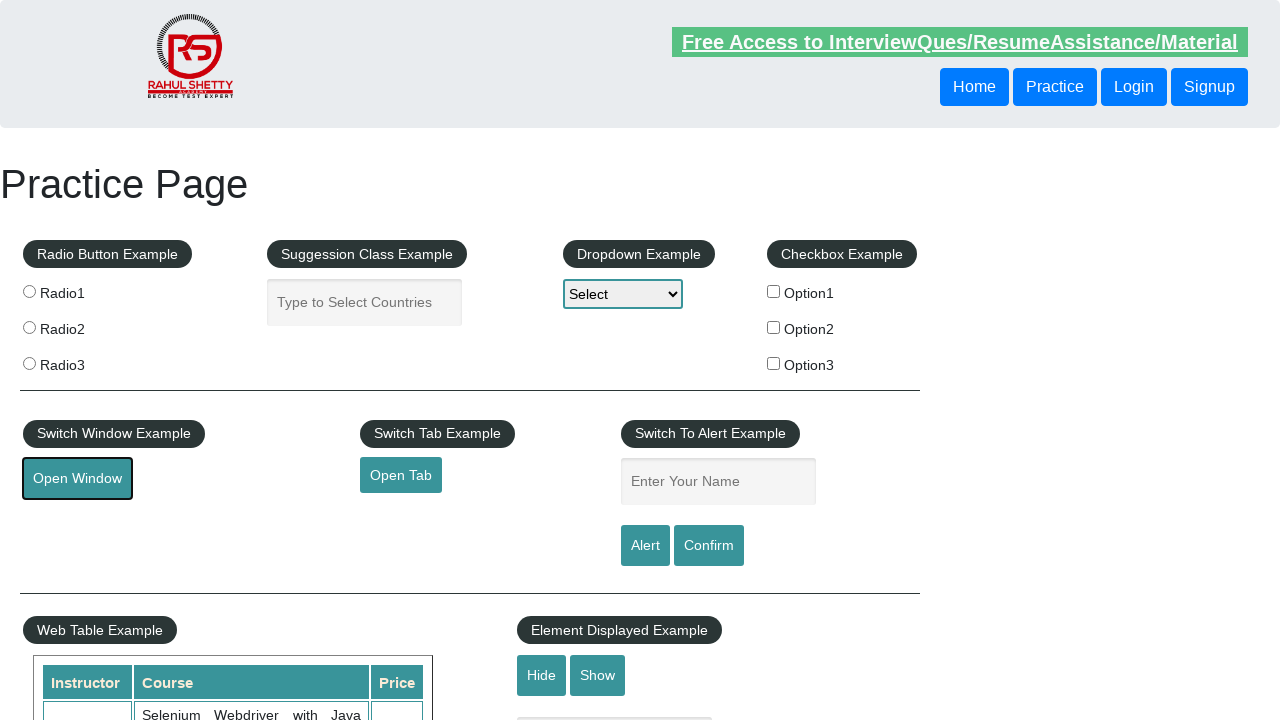